Tests prompt dialog handling by clicking a button that triggers a prompt, entering text, and accepting it

Starting URL: https://demoqa.com/alerts

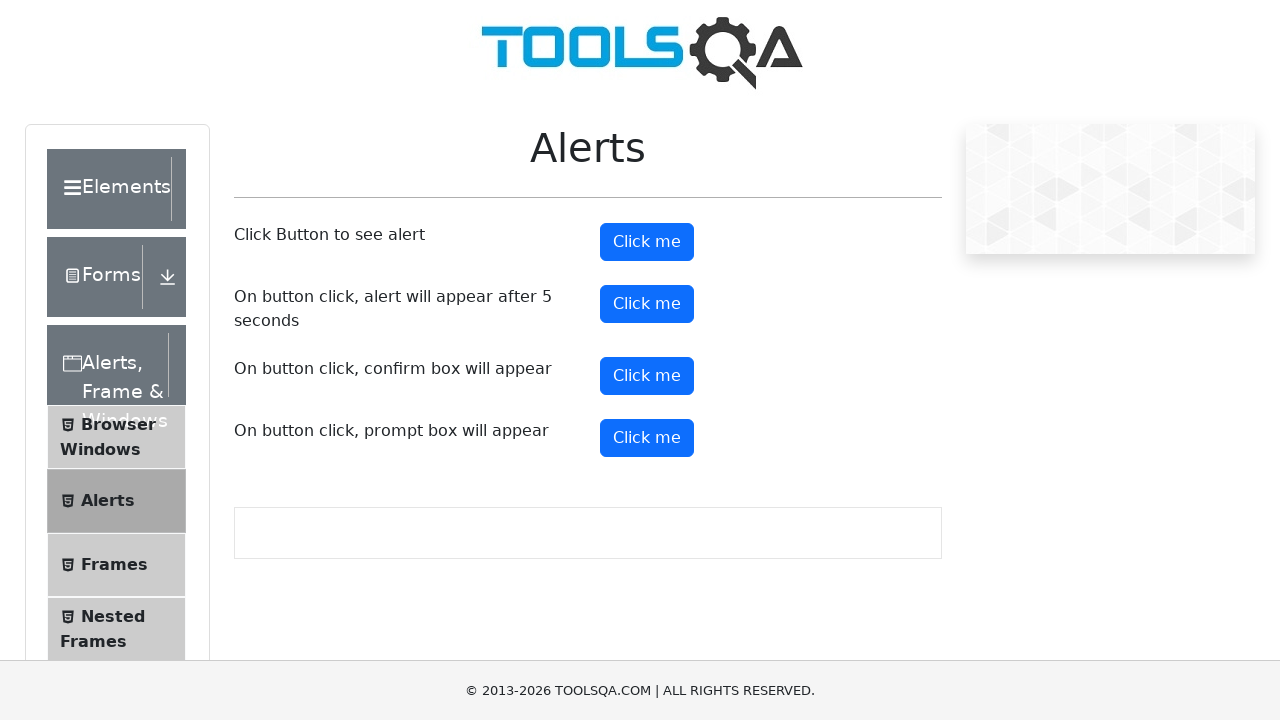

Set up dialog handler to accept prompt with text 'Clase de Automatizacion'
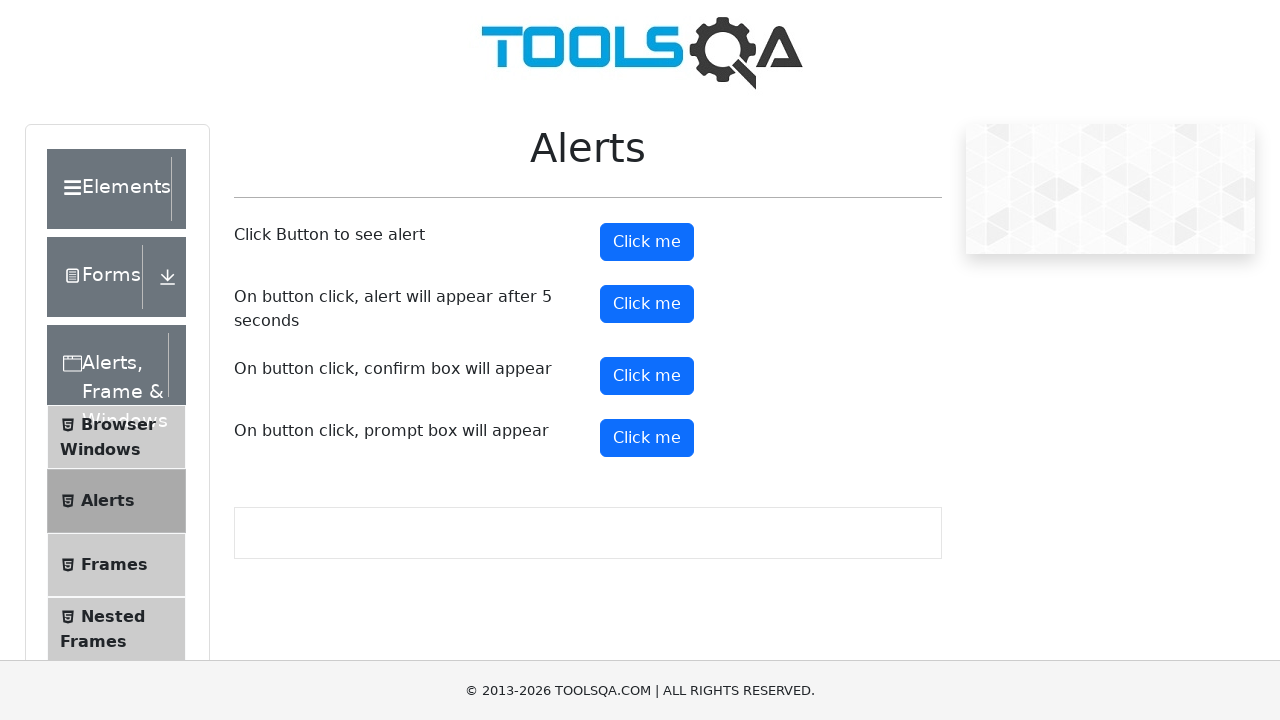

Clicked button to trigger prompt dialog at (647, 438) on #promtButton
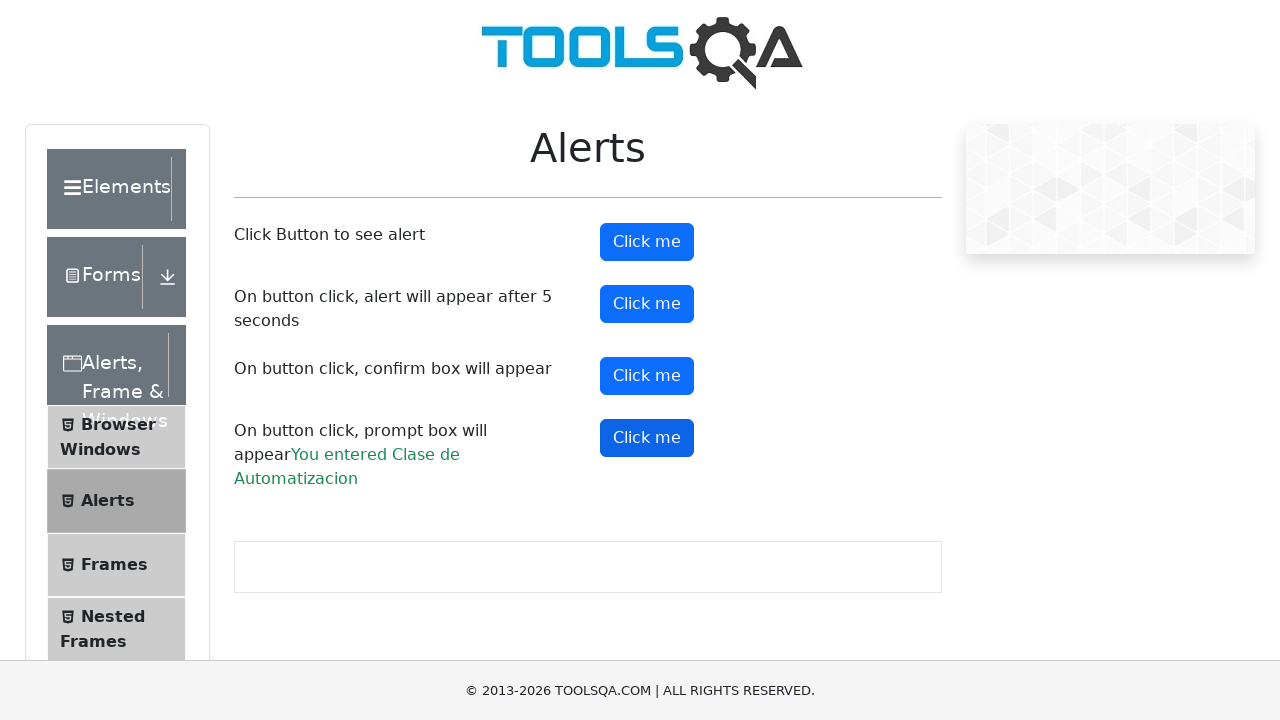

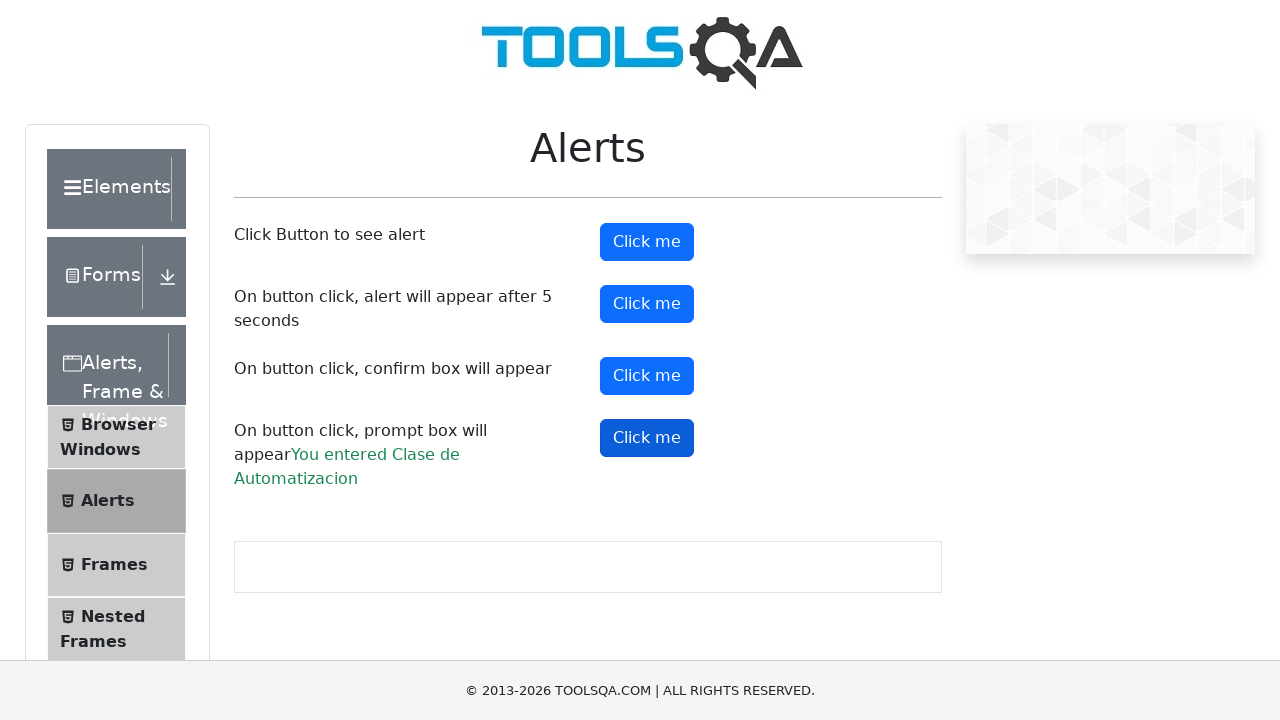